Tests confirm alert handling by clicking a button that triggers an alert dialog and then accepting it

Starting URL: https://selenium08.blogspot.com/2019/07/alert-test.html

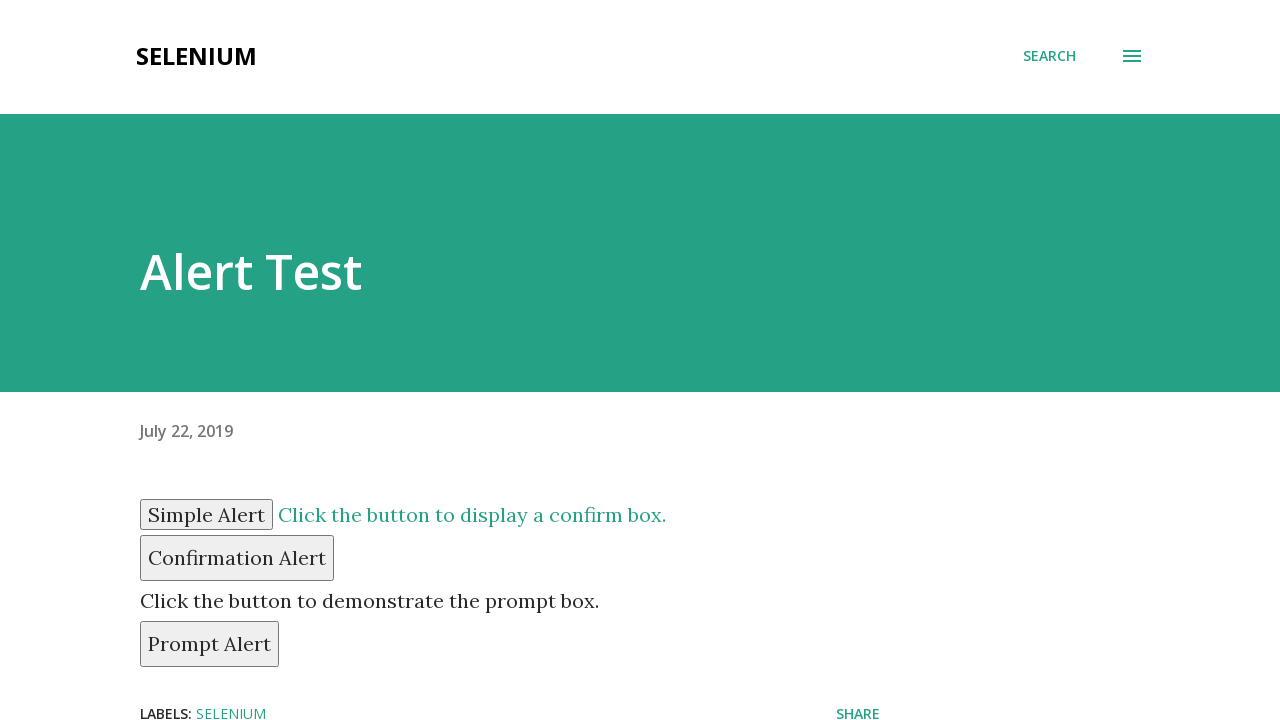

Clicked the confirm button to trigger alert dialog at (237, 558) on button#confirm
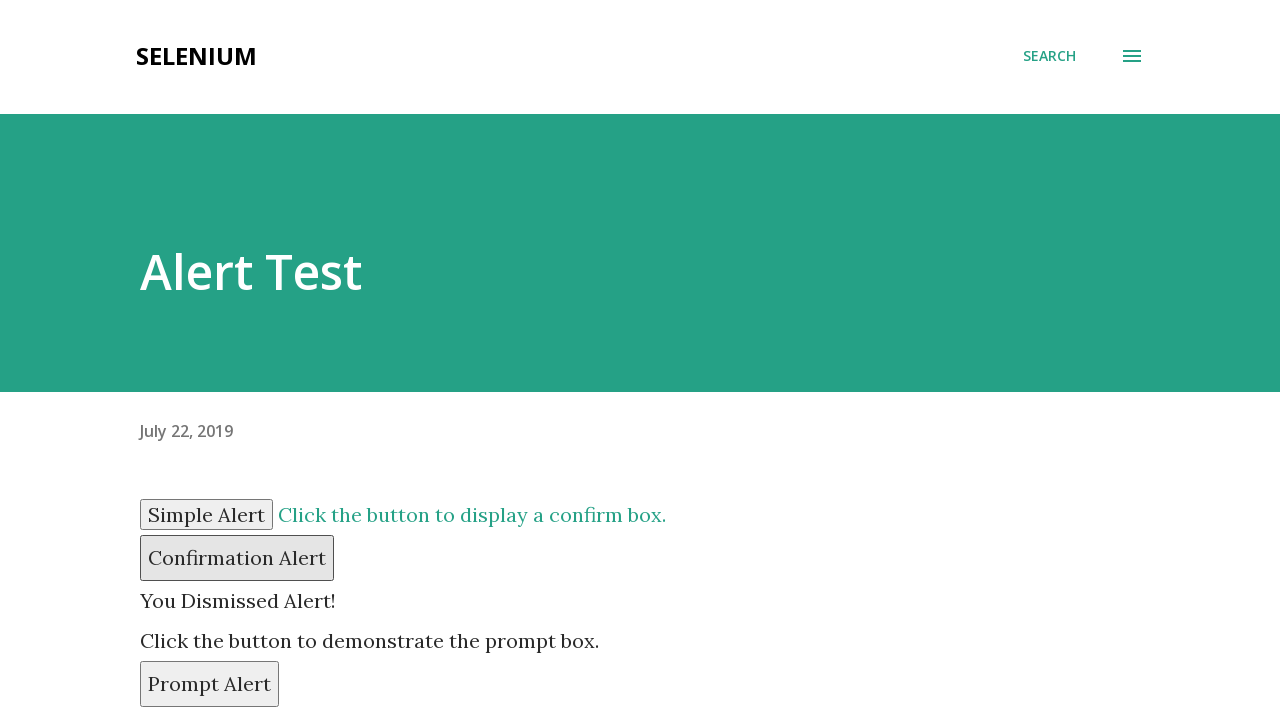

Set up dialog handler to accept confirm alert
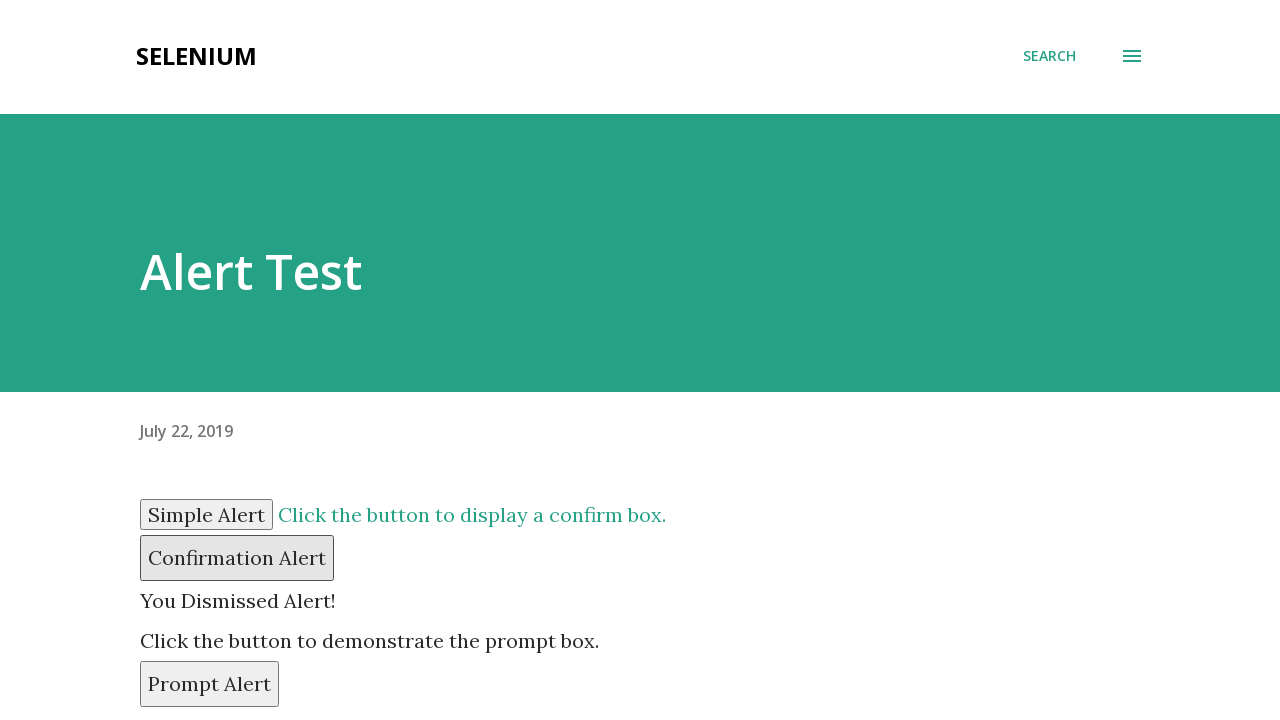

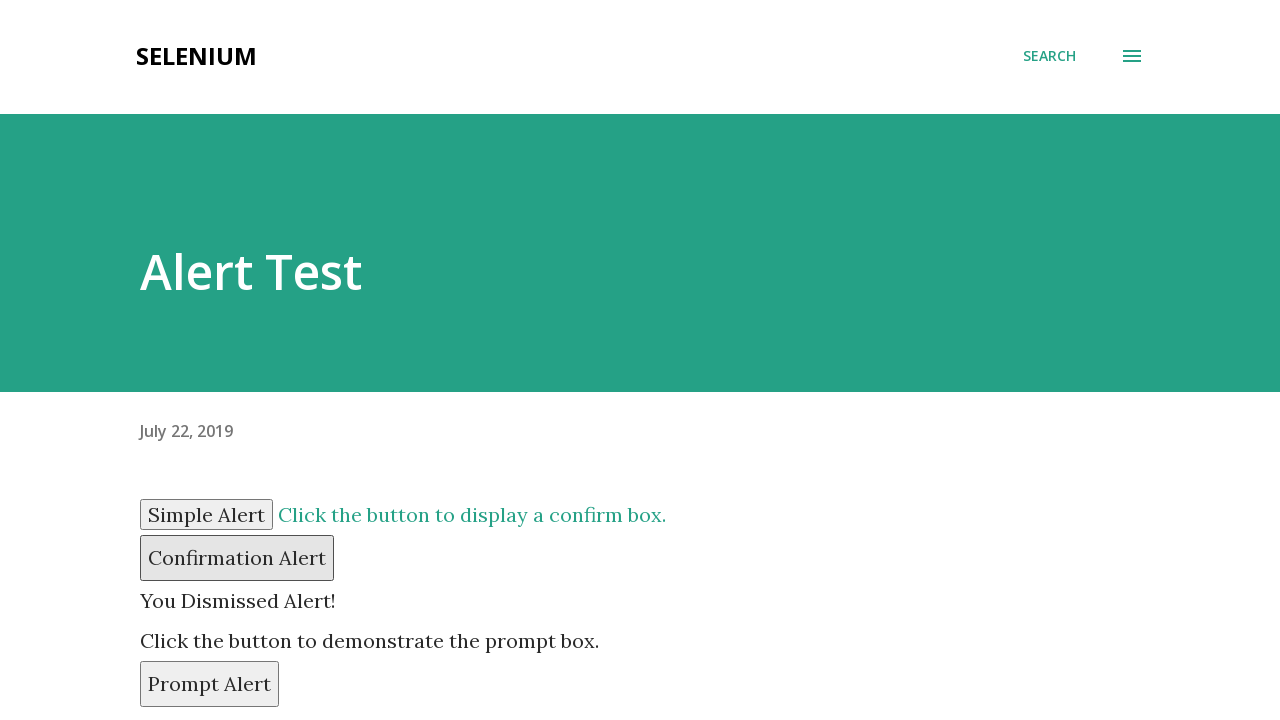